Tests clicking four "hard" buttons that require waiting for each button to become enabled before clicking, then verifies success message.

Starting URL: https://eviltester.github.io/synchole/buttons.html

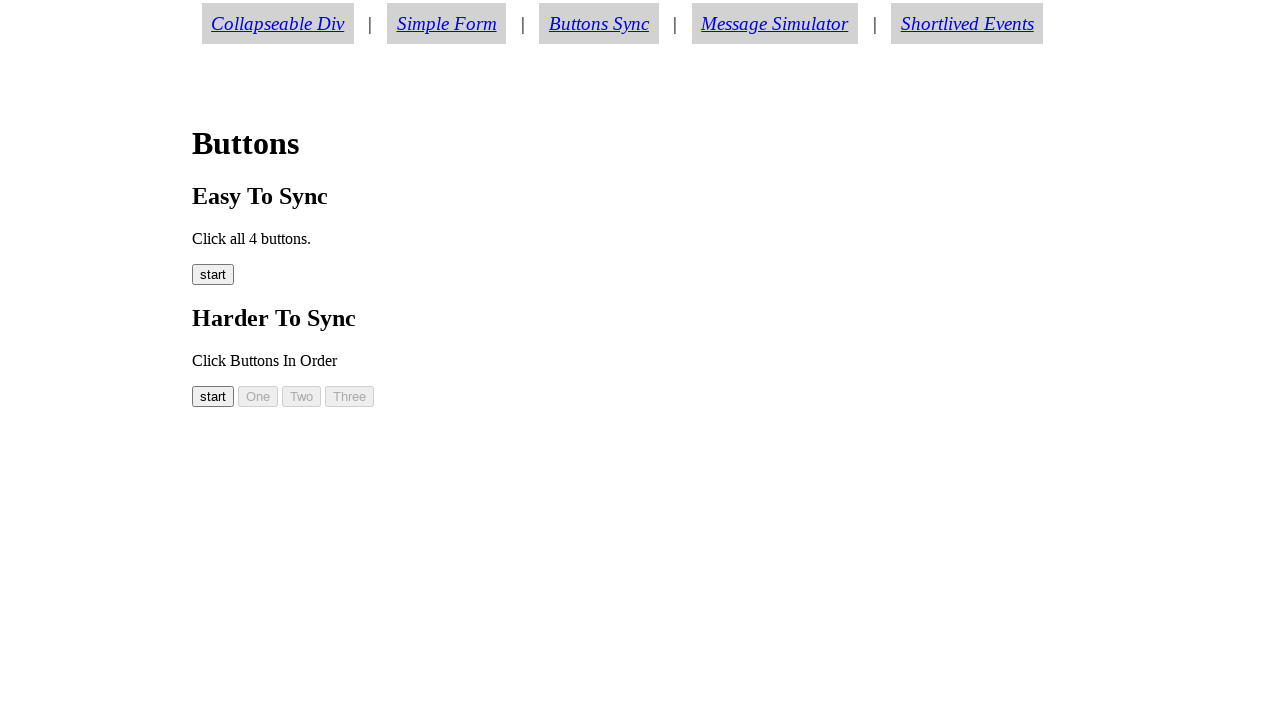

Hard button 1 is visible
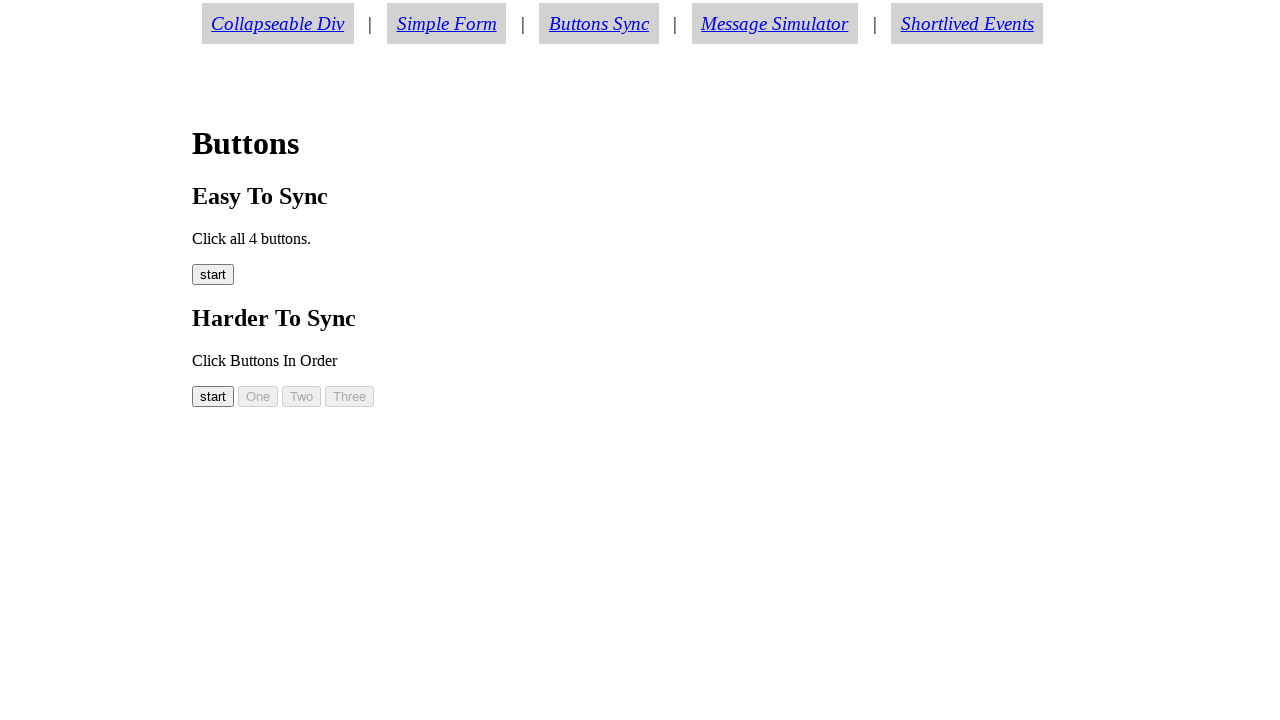

Hard button 1 is now enabled
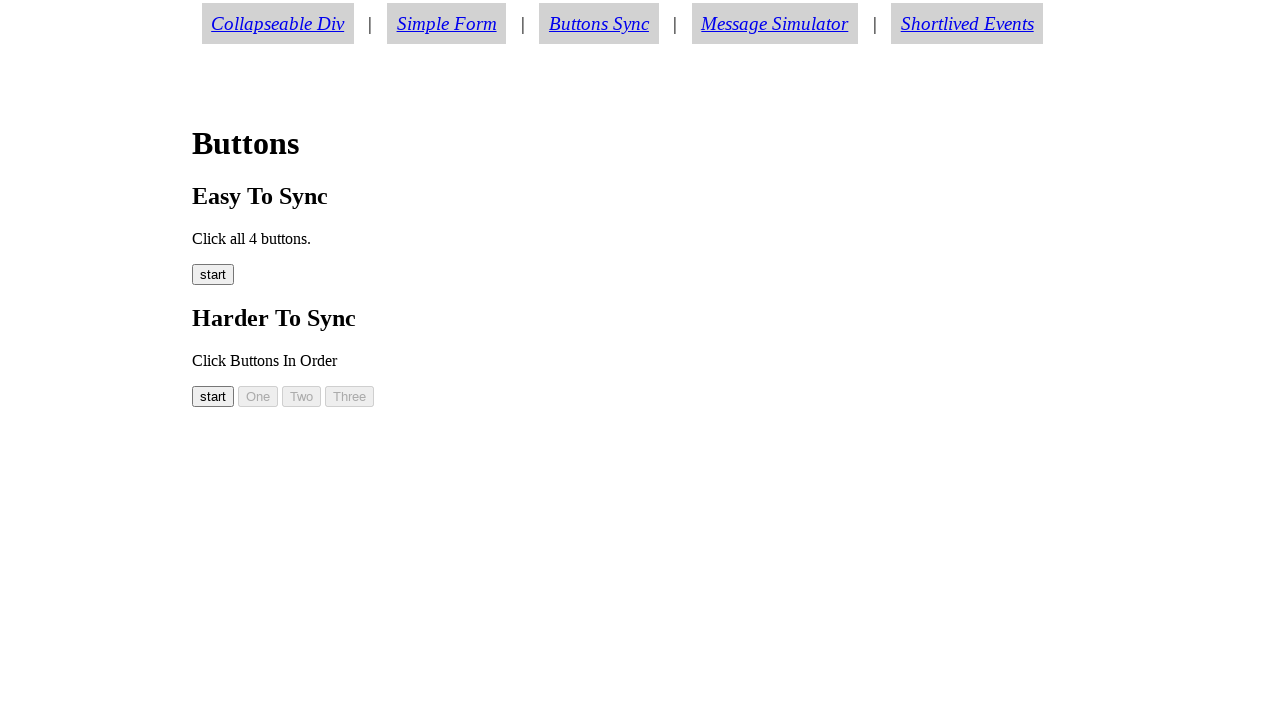

Clicked hard button 1 at (213, 396) on #button00
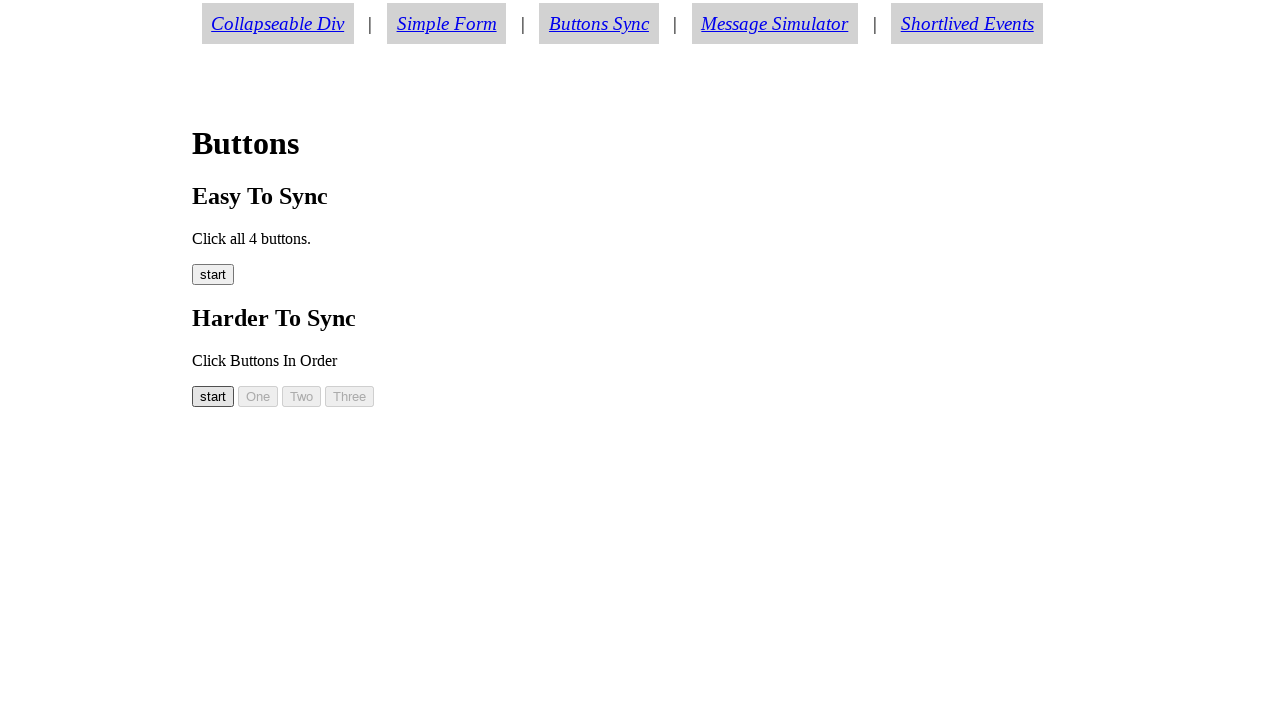

Hard button 2 is visible
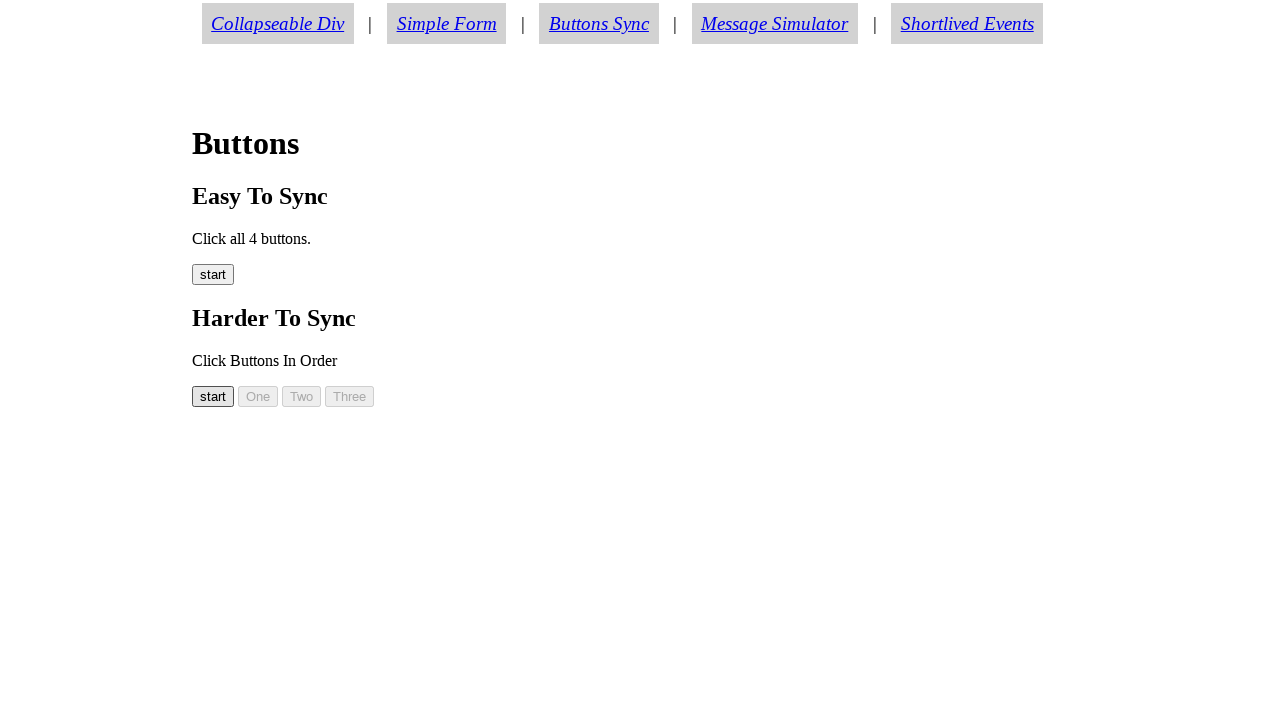

Hard button 2 is now enabled
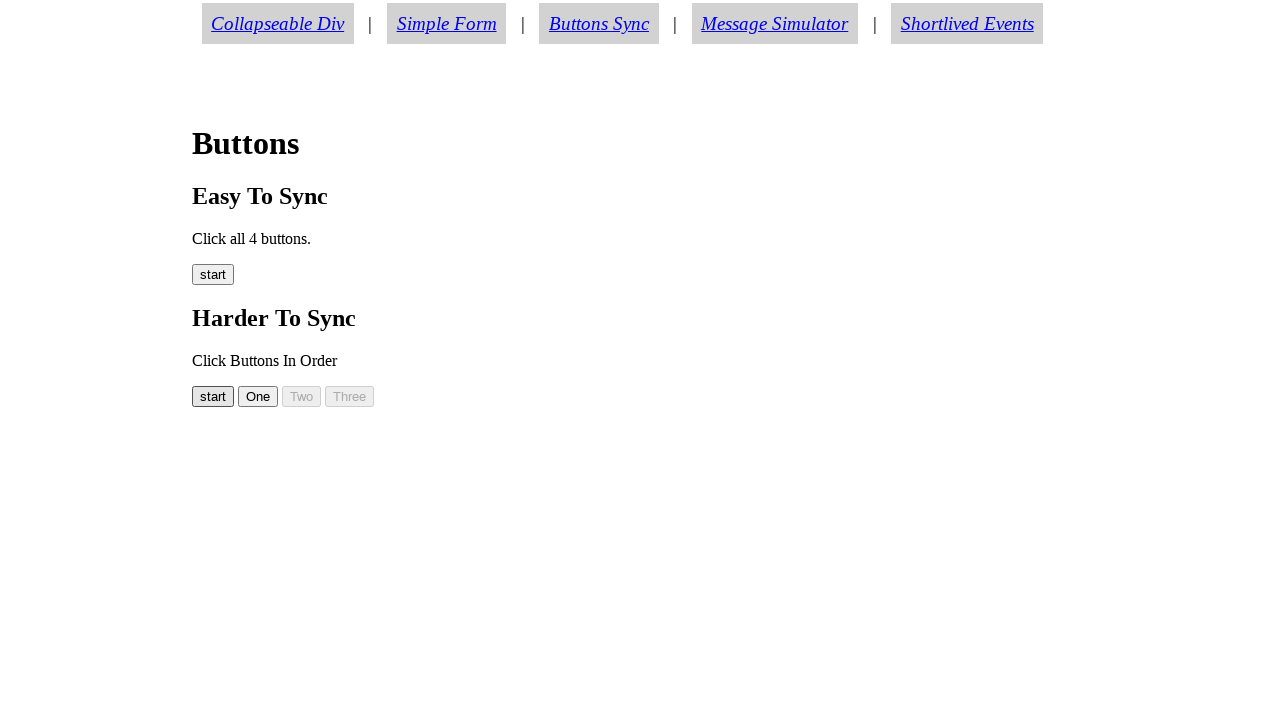

Clicked hard button 2 at (258, 396) on #button01
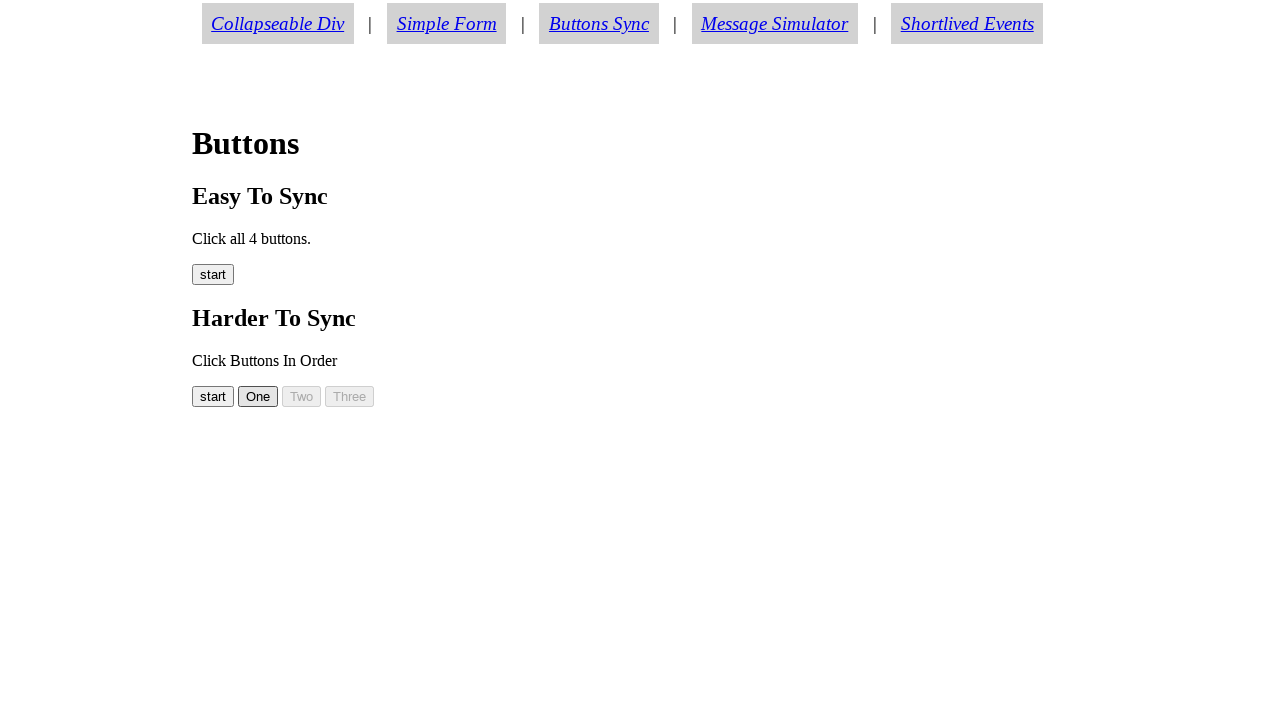

Hard button 3 is visible
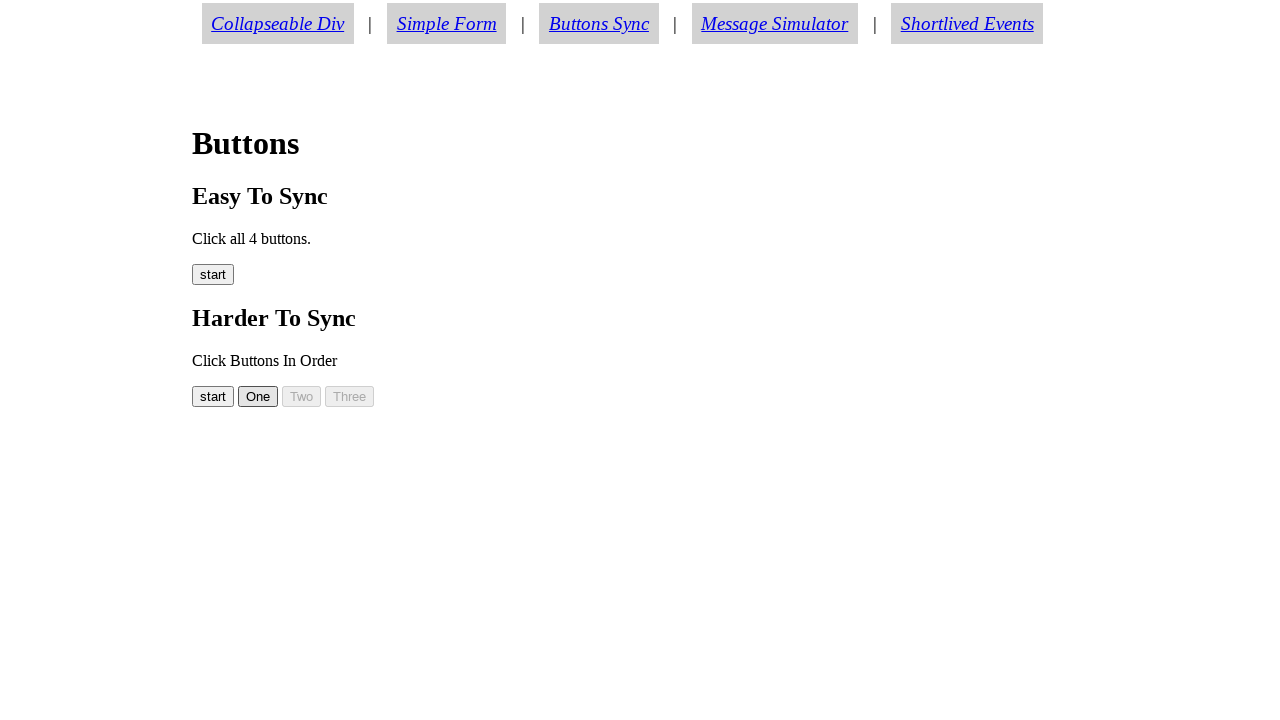

Hard button 3 is now enabled
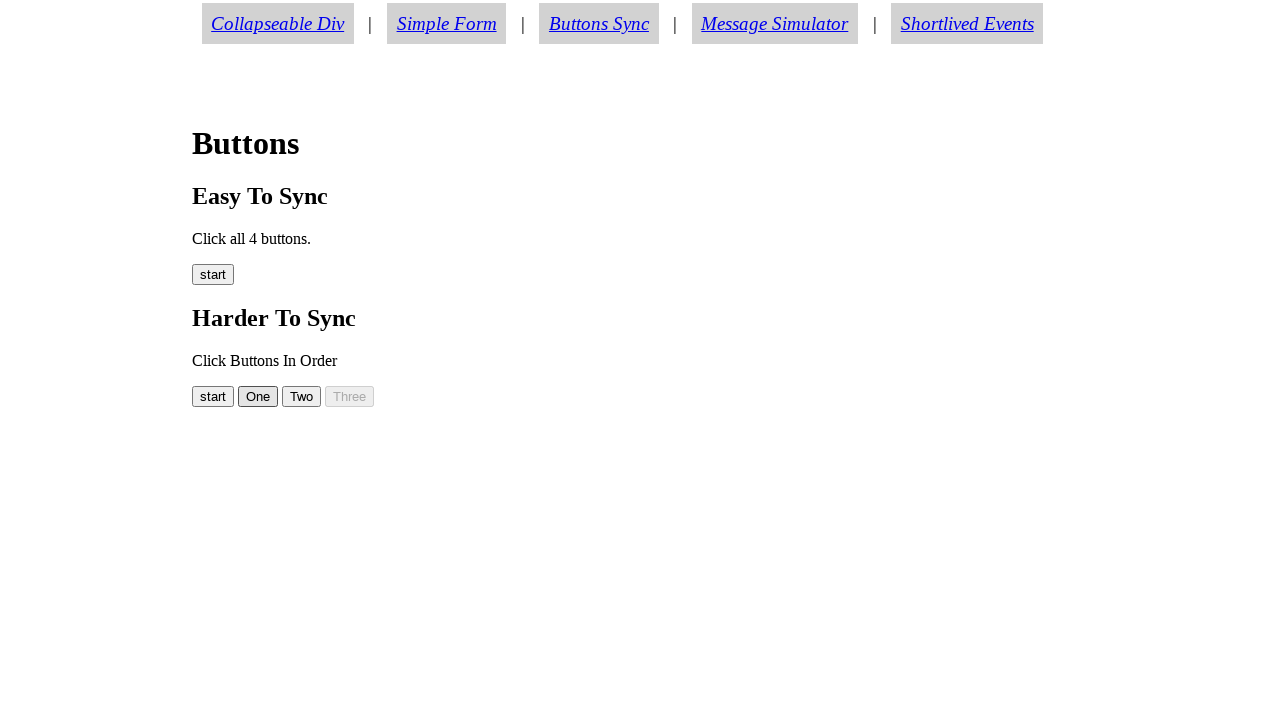

Clicked hard button 3 at (302, 396) on #button02
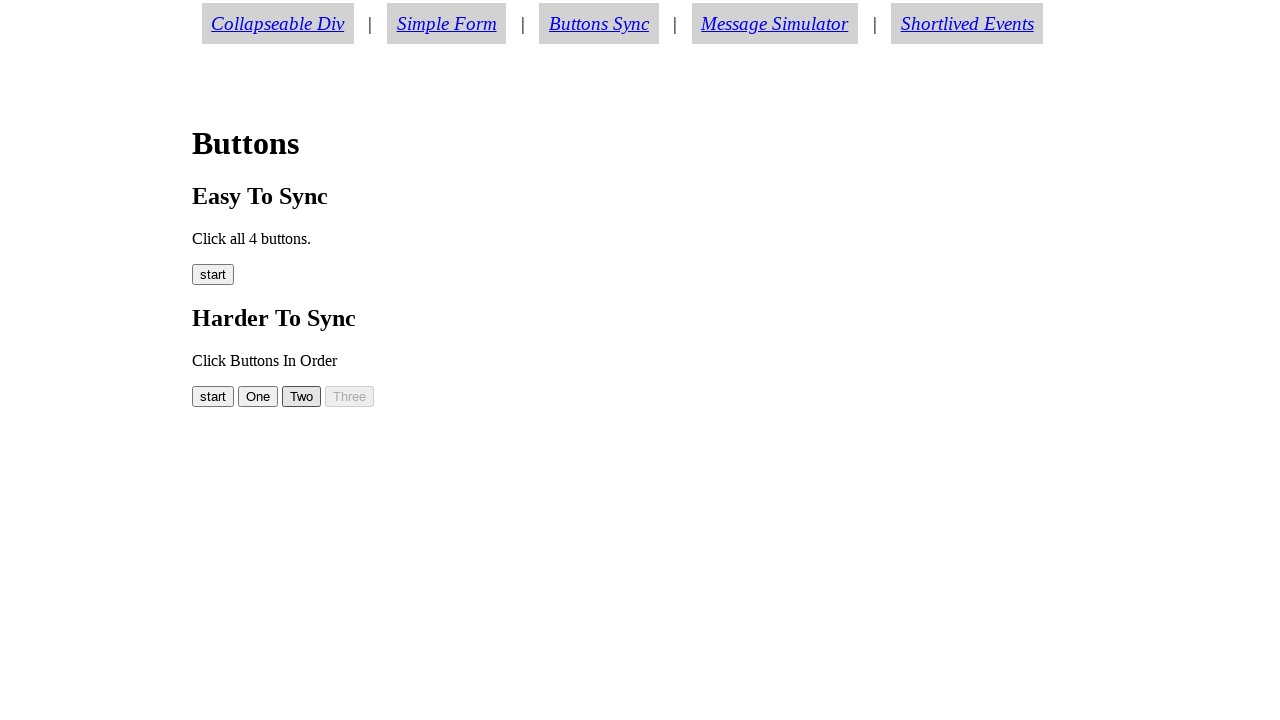

Hard button 4 is visible
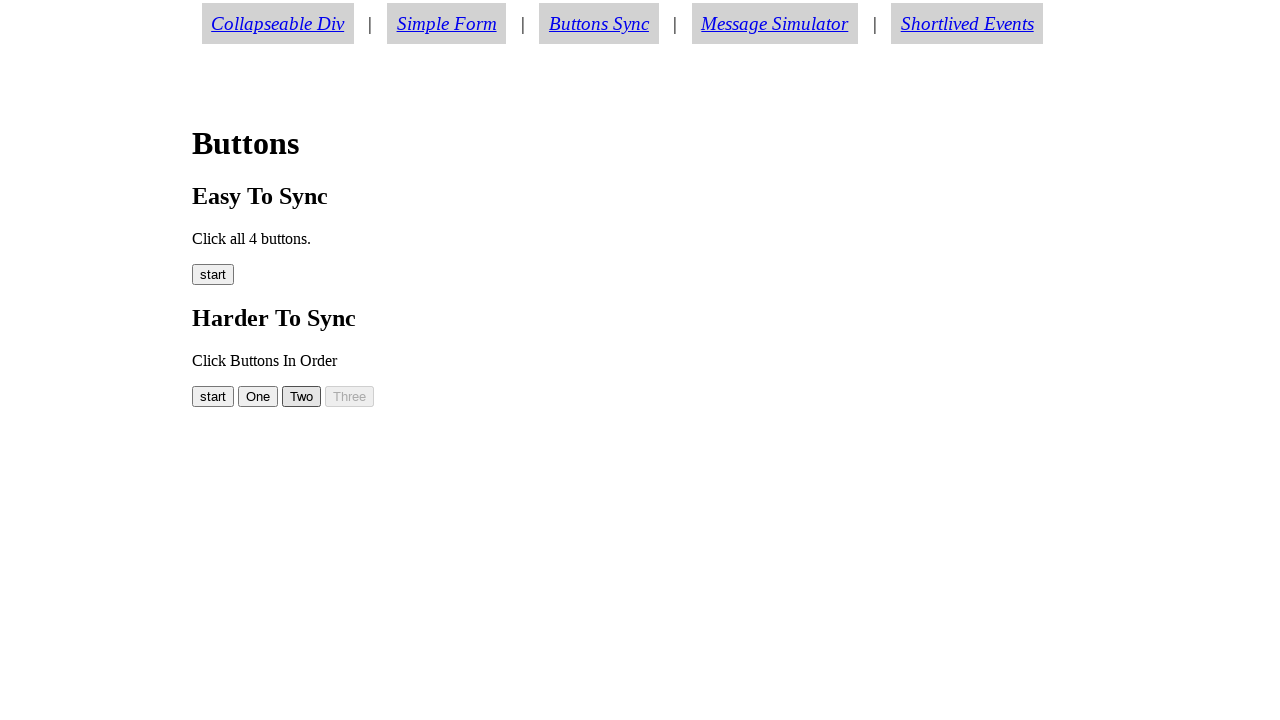

Hard button 4 is now enabled
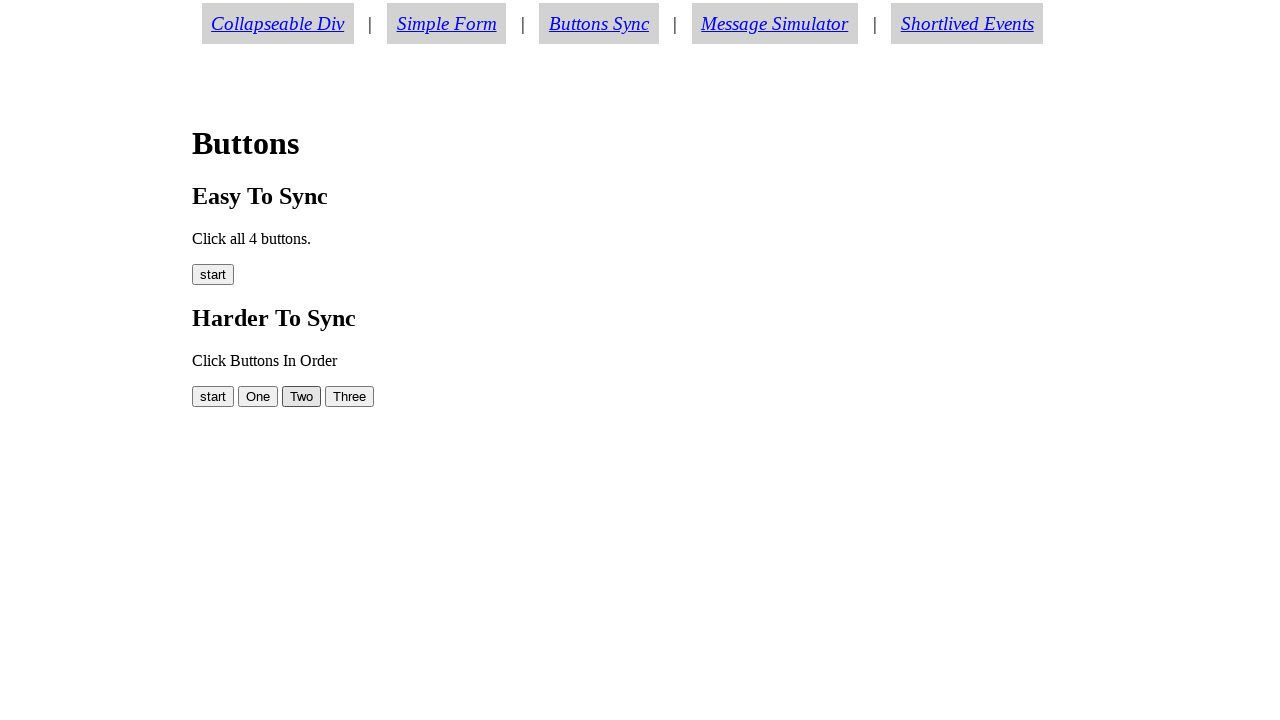

Clicked hard button 4 at (350, 396) on #button03
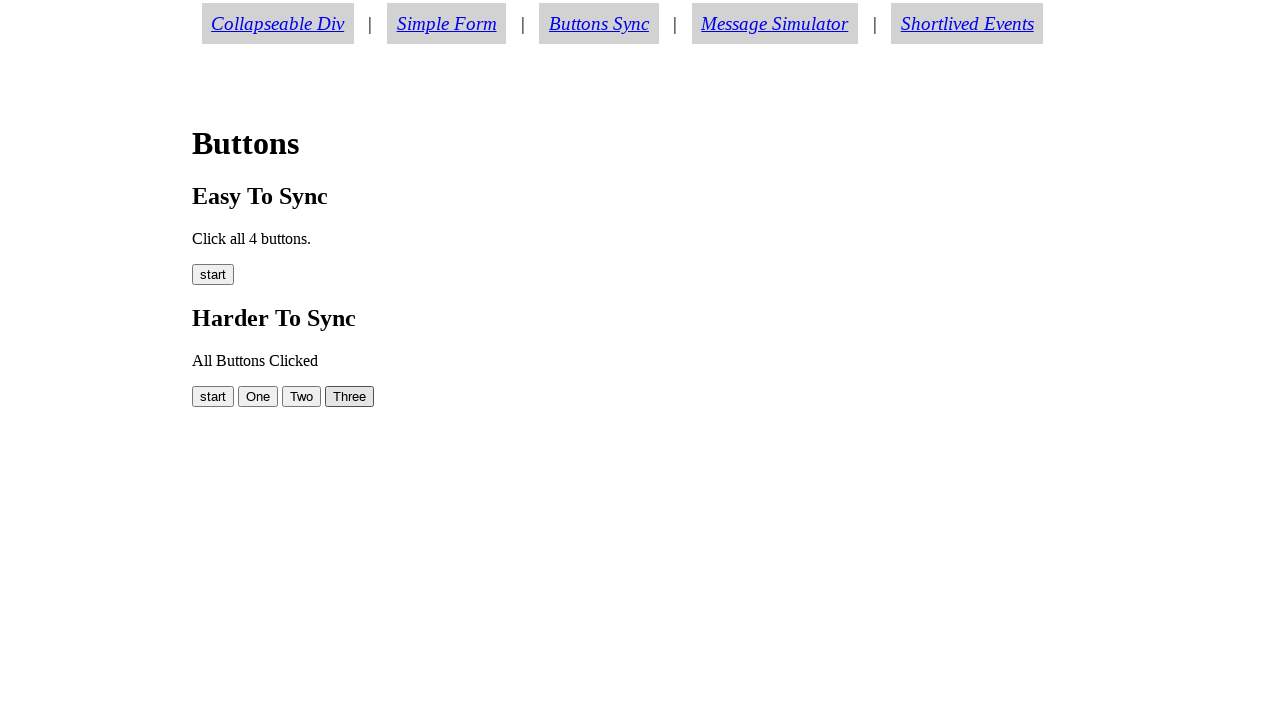

Success message element is visible
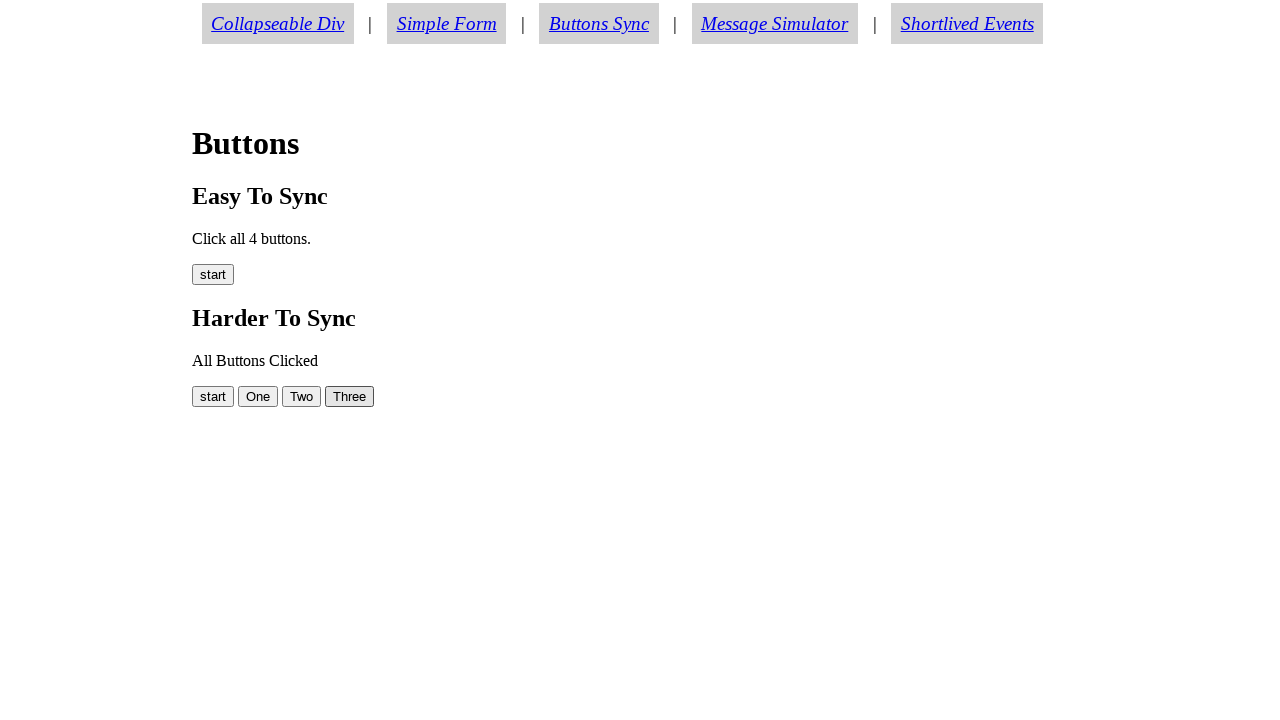

Verified success message displays 'All Buttons Clicked'
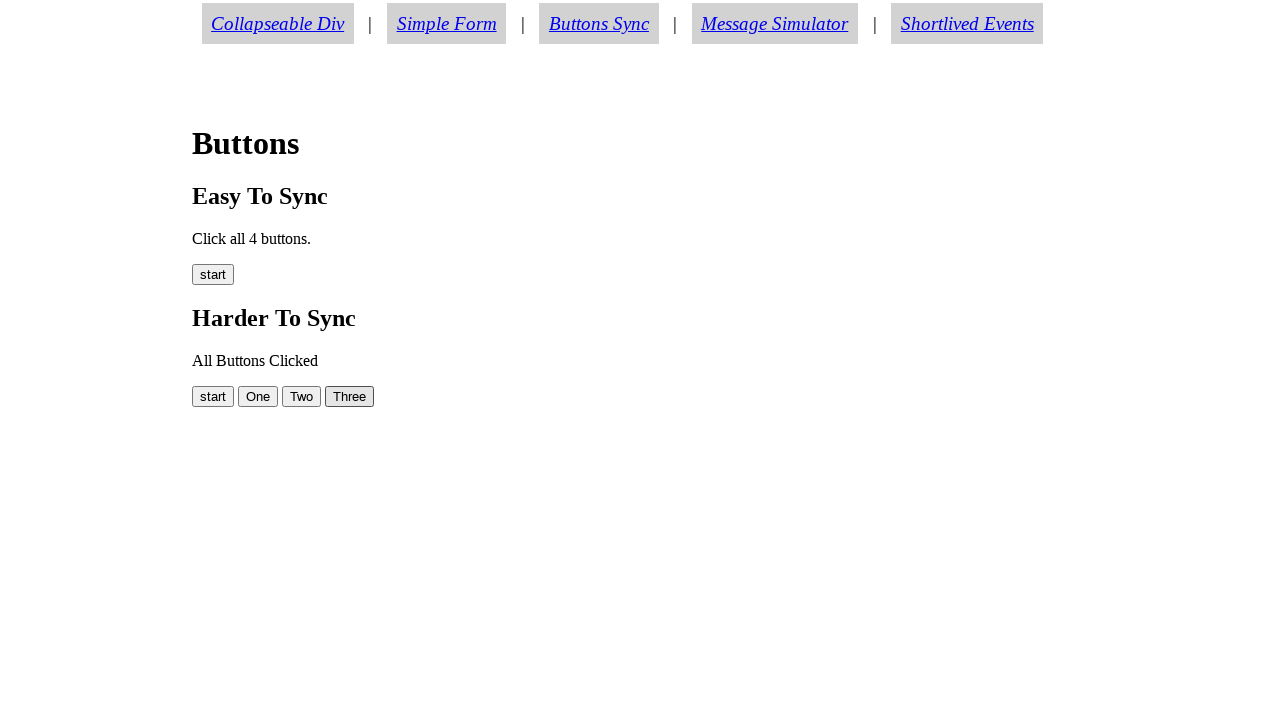

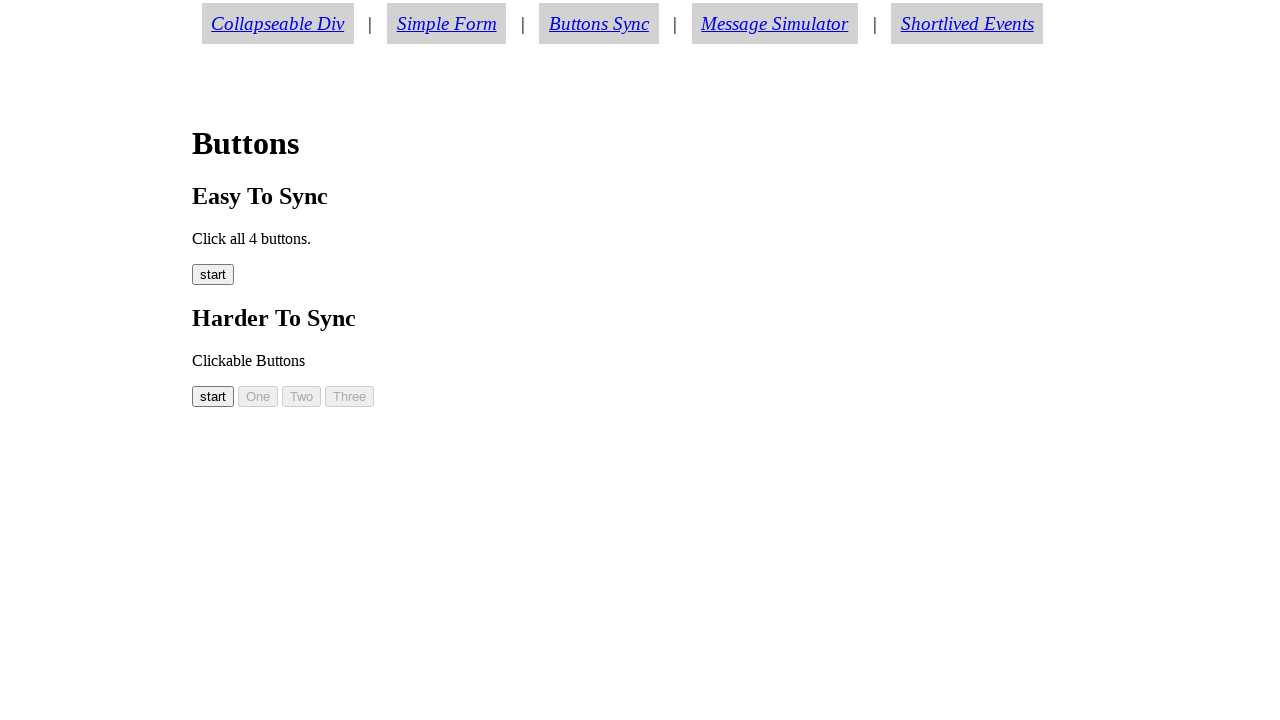